Tests page scrolling functionality by scrolling down and up using keyboard keys (PAGE_DOWN, ARROW_DOWN, PAGE_UP, ARROW_UP)

Starting URL: https://techproeducation.com

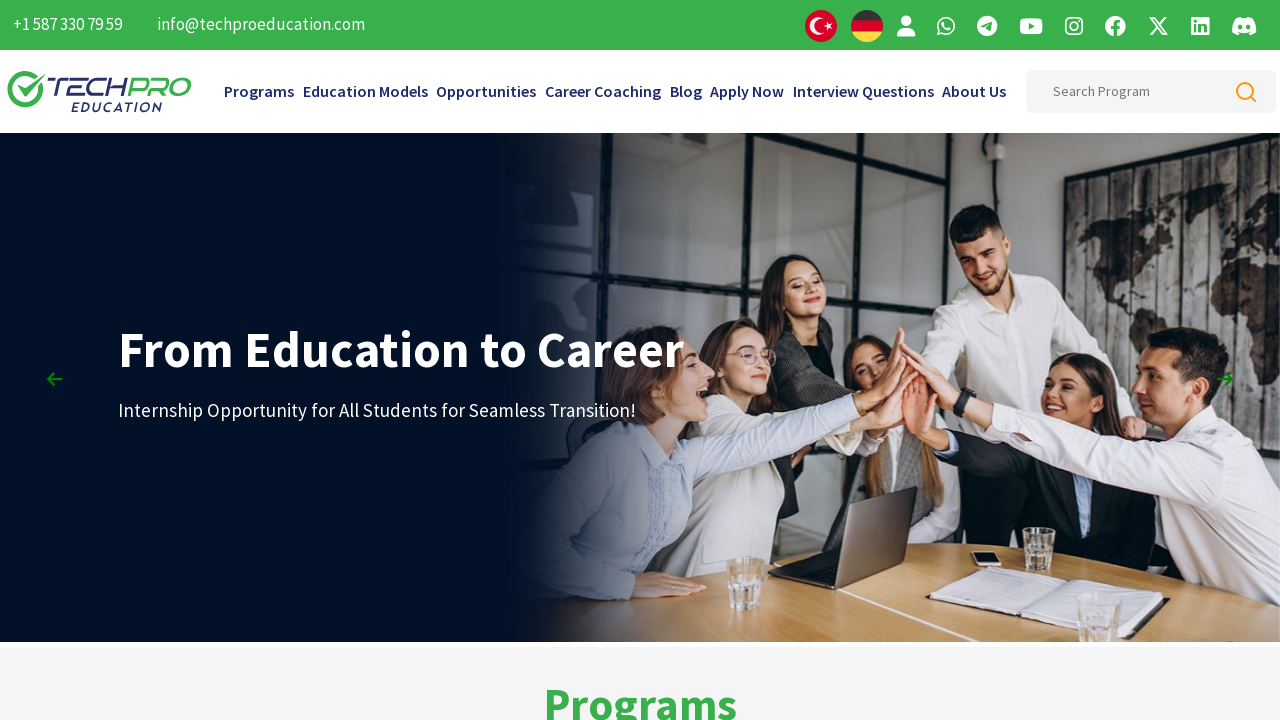

Pressed PAGE_DOWN to scroll down page (1st time)
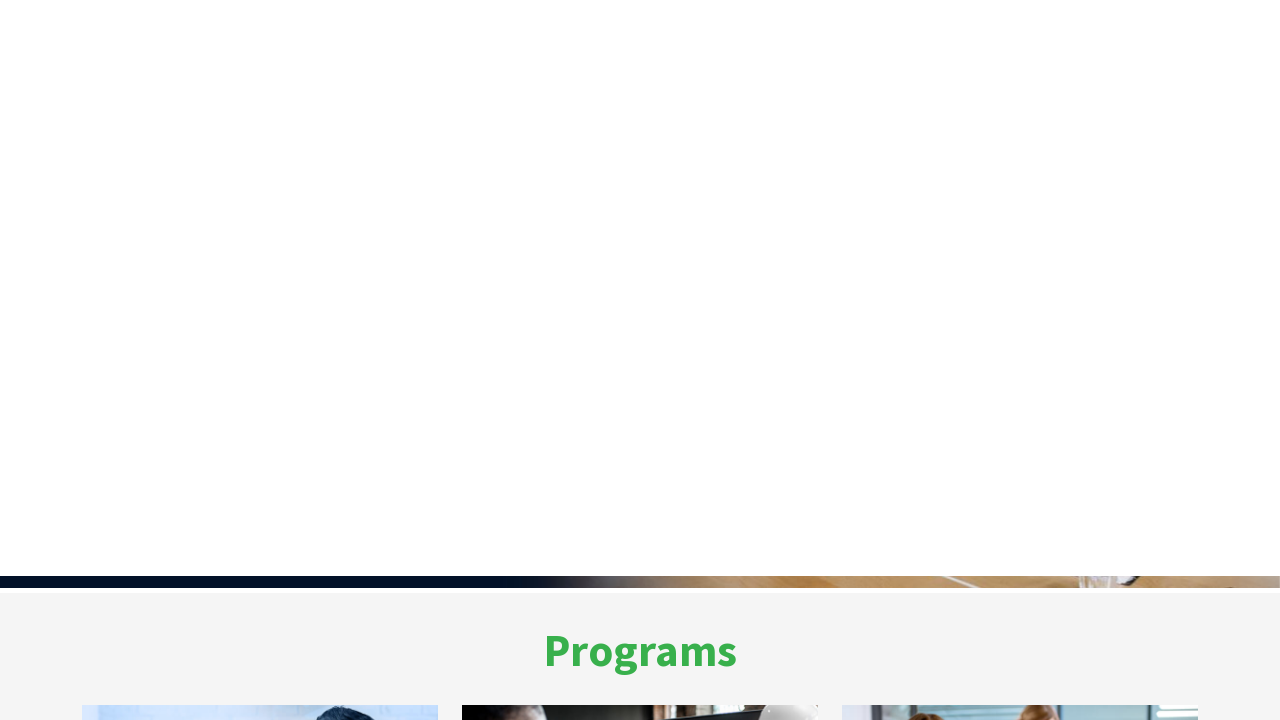

Pressed PAGE_DOWN to scroll down page (2nd time)
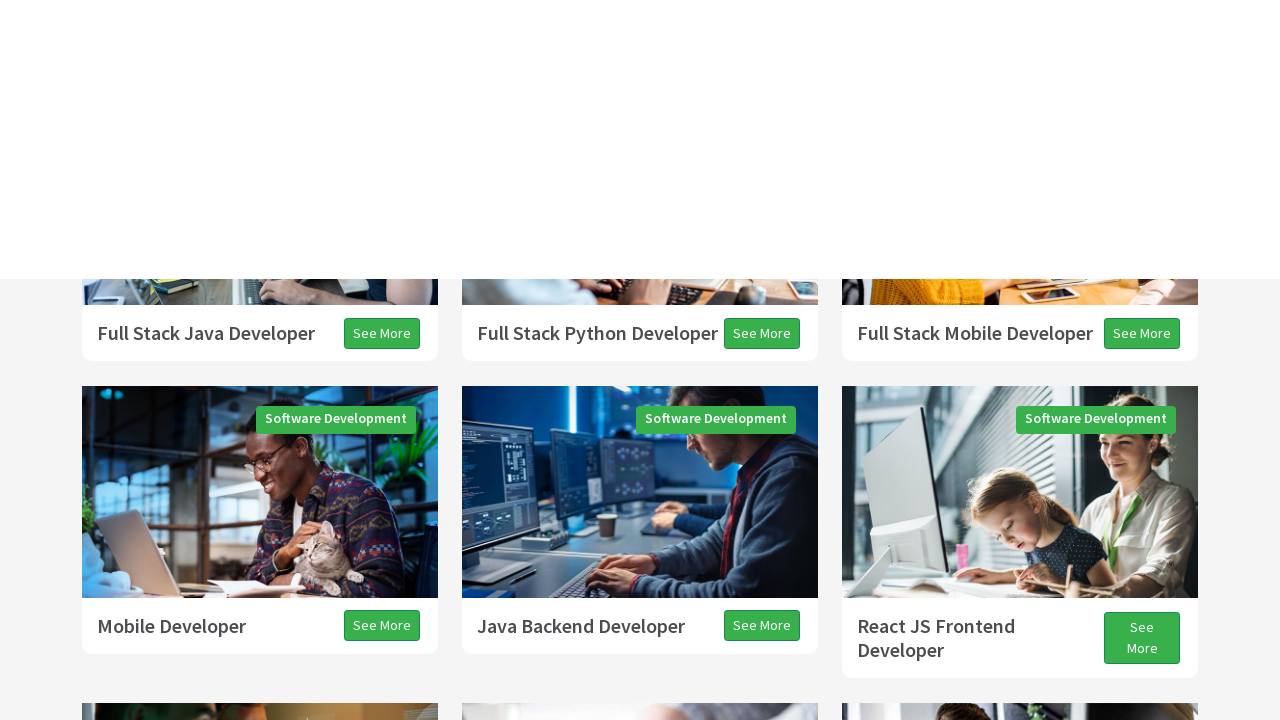

Pressed PAGE_DOWN to scroll down page (3rd time)
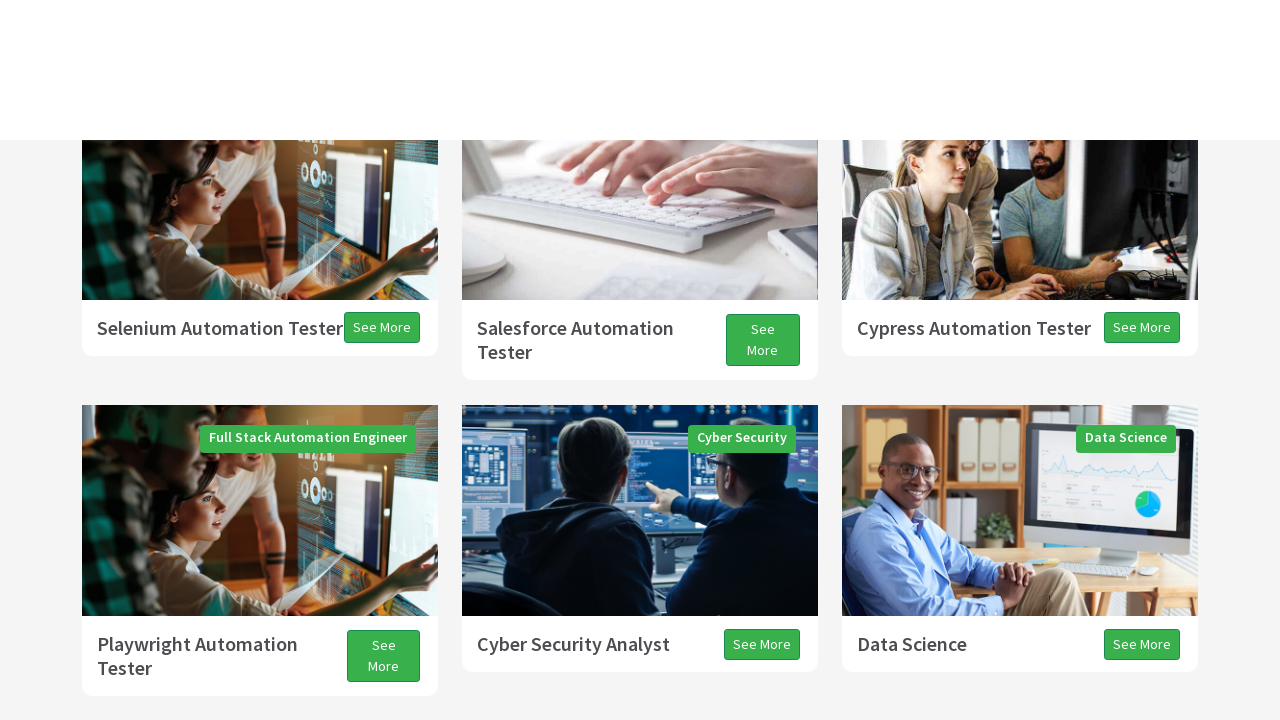

Pressed ARROW_DOWN to scroll down page slightly
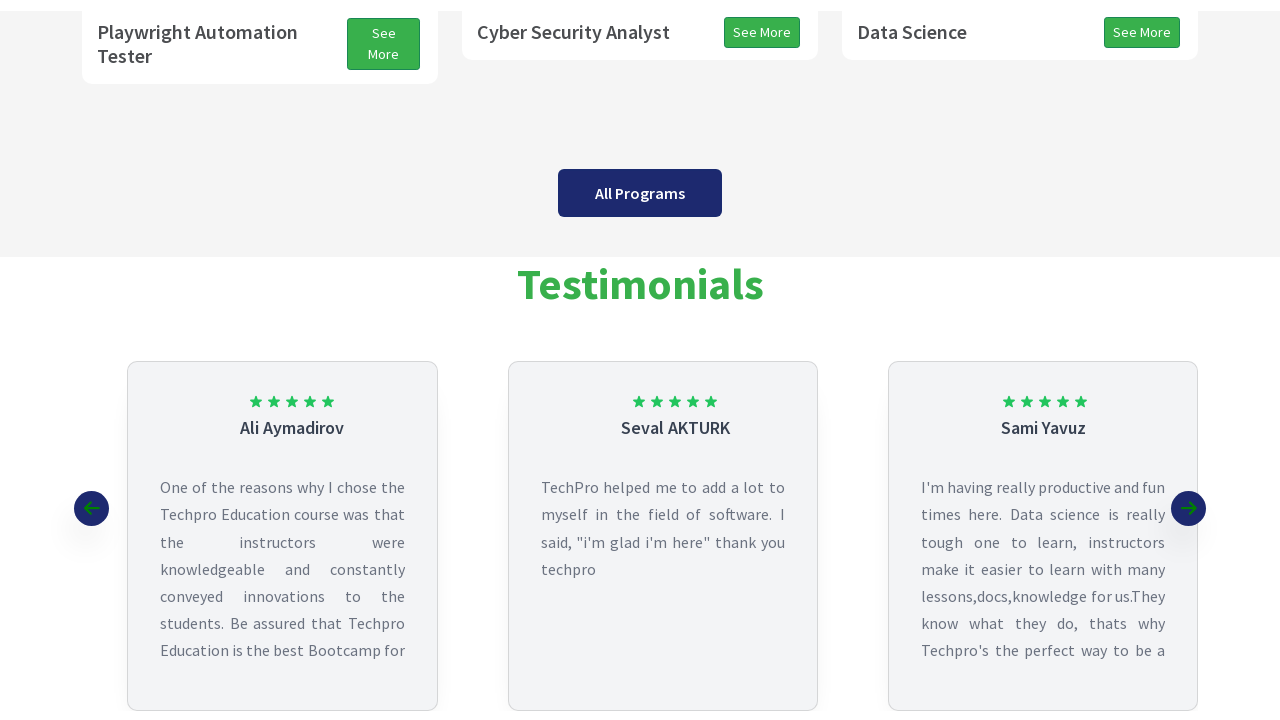

Pressed PAGE_UP to scroll up page
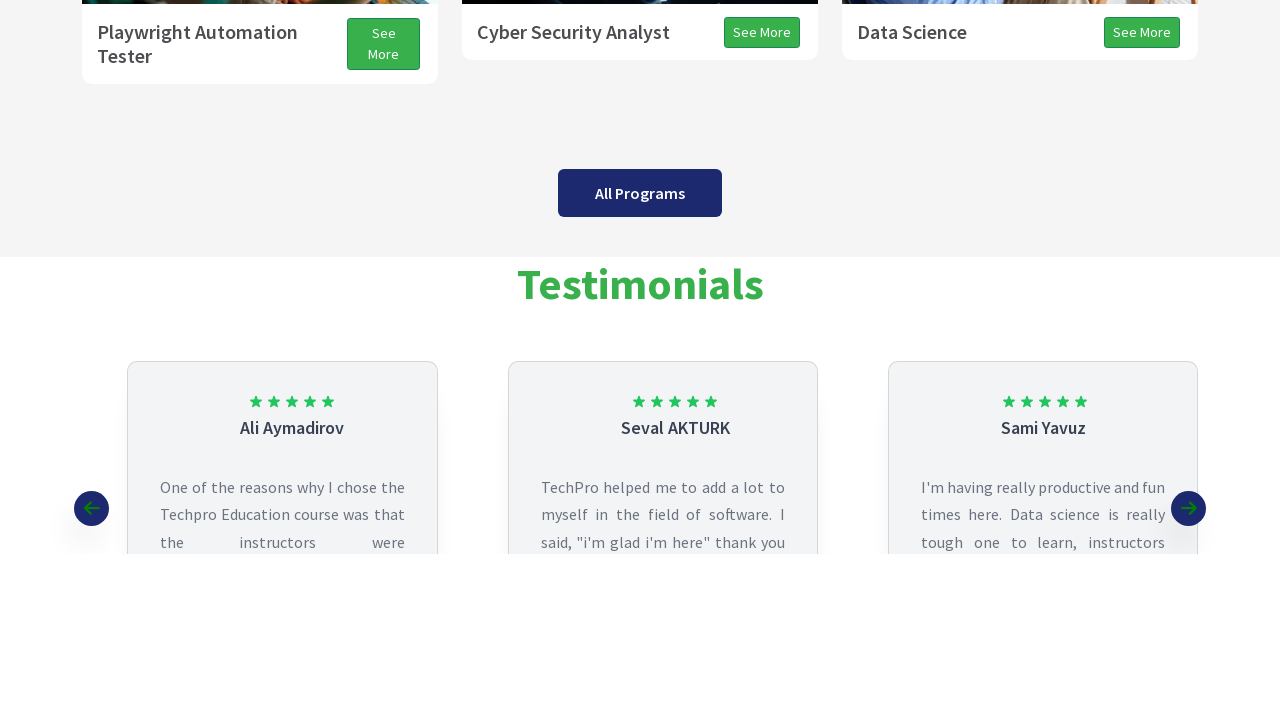

Pressed ARROW_UP to scroll up page slightly
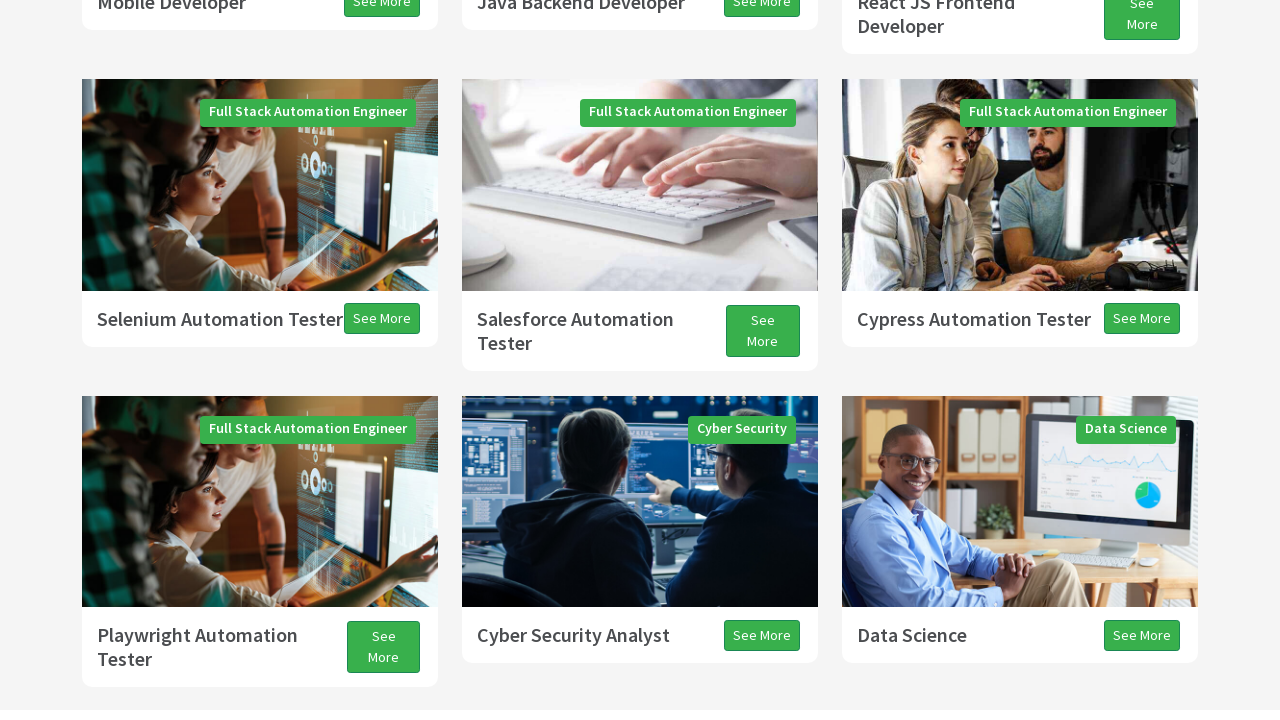

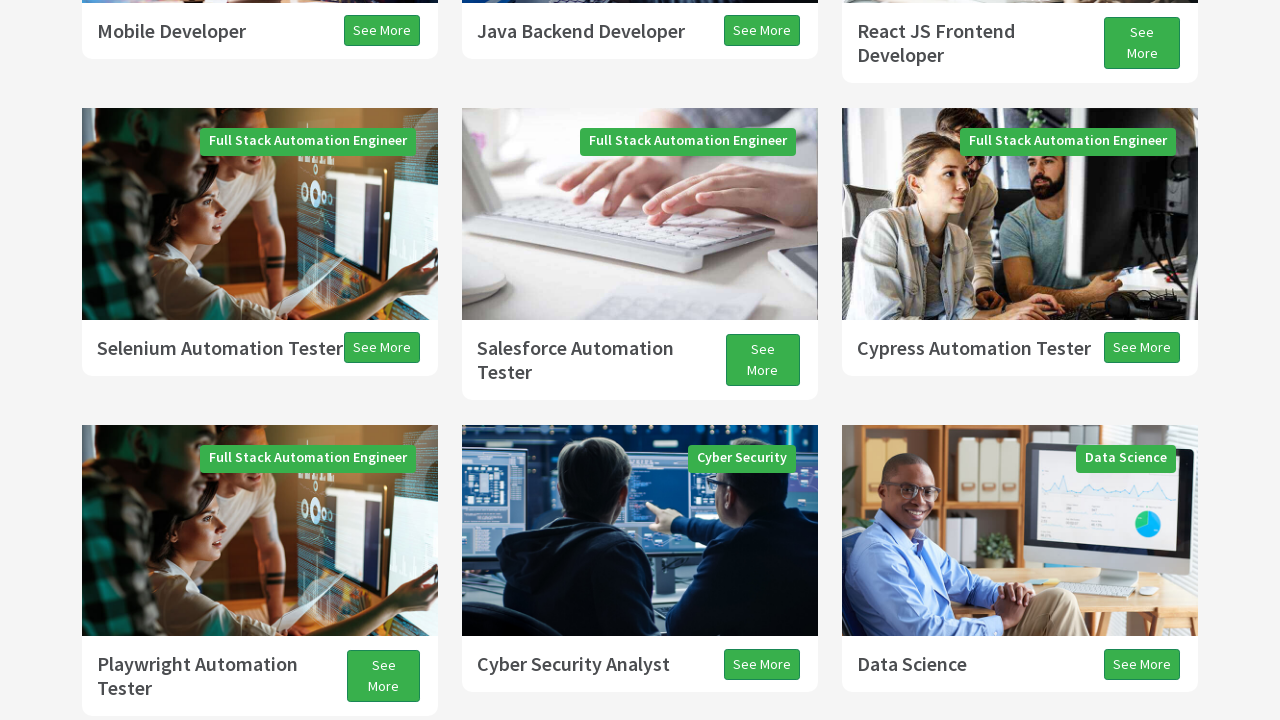